Tests that the complete all checkbox updates state when individual items are completed or cleared

Starting URL: https://demo.playwright.dev/todomvc

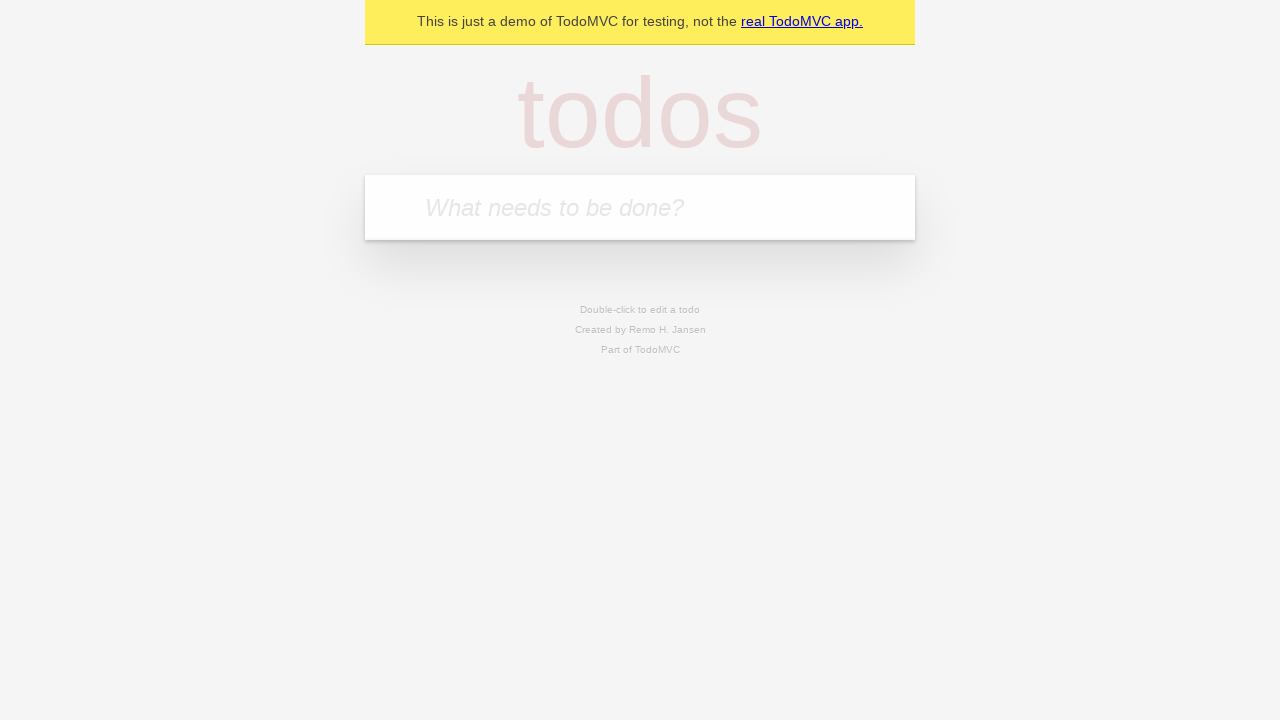

Filled todo input with 'buy some cheese' on internal:attr=[placeholder="What needs to be done?"i]
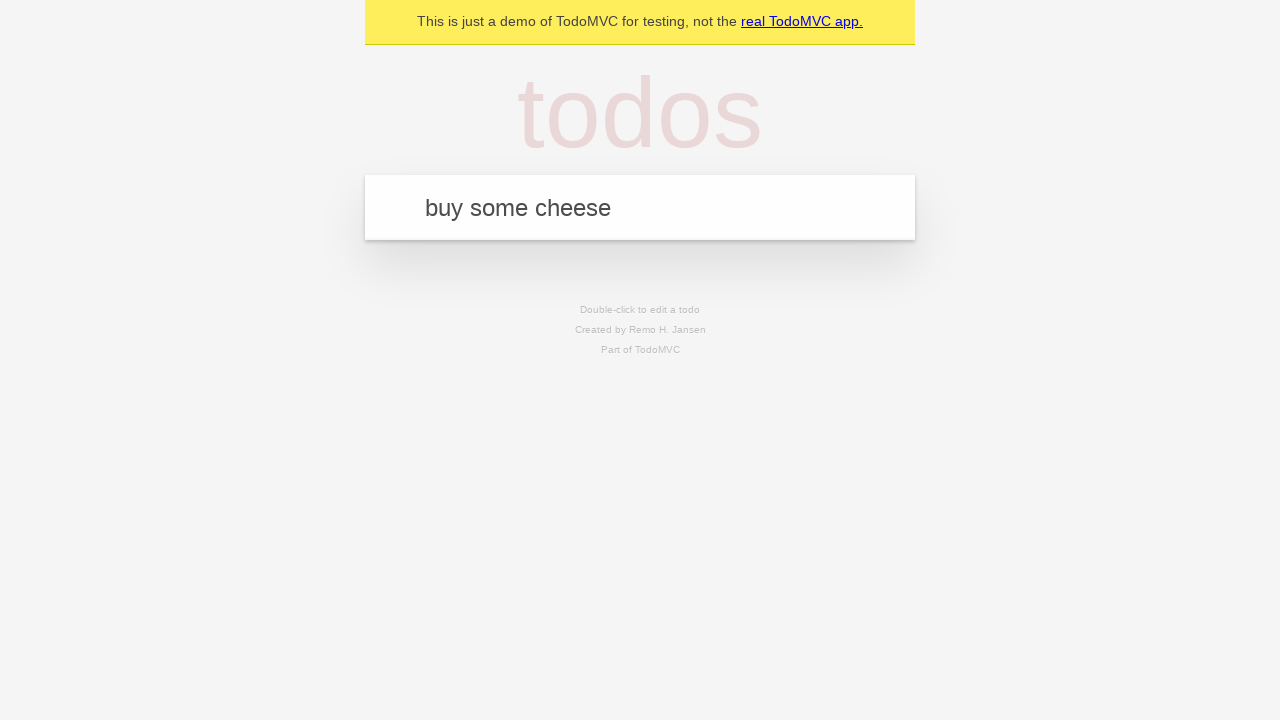

Pressed Enter to add first todo on internal:attr=[placeholder="What needs to be done?"i]
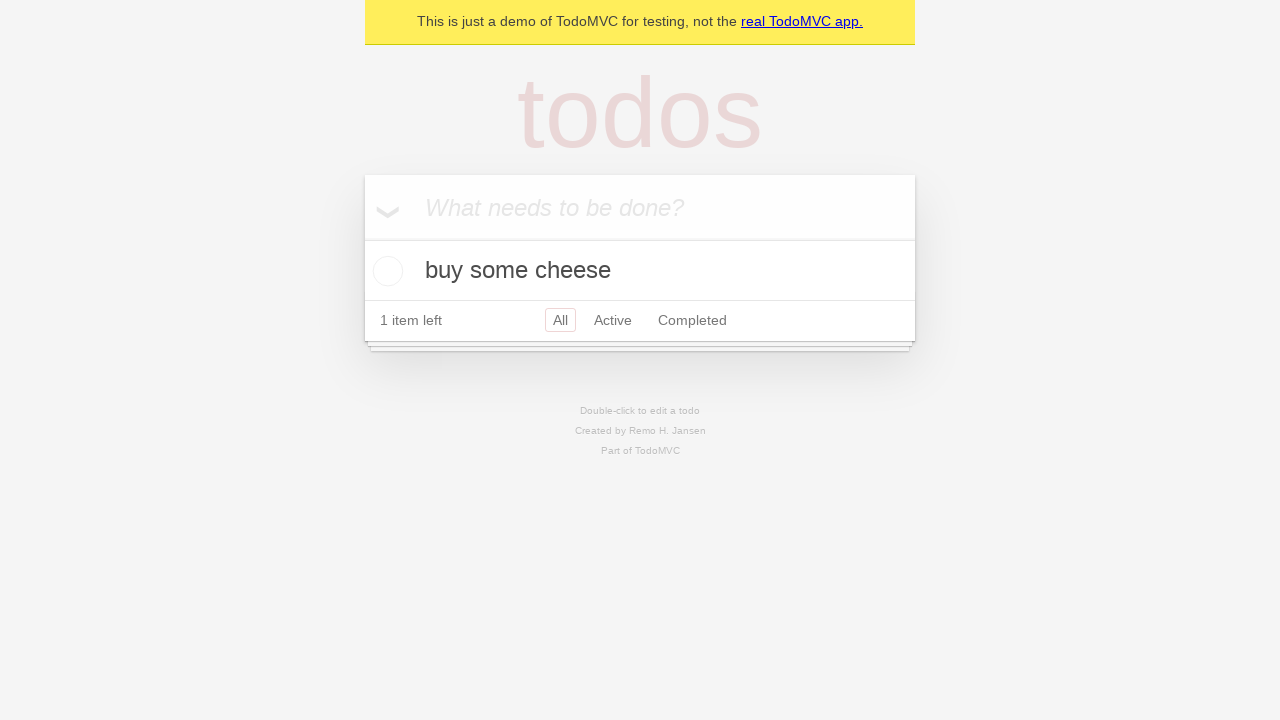

Filled todo input with 'feed the cat' on internal:attr=[placeholder="What needs to be done?"i]
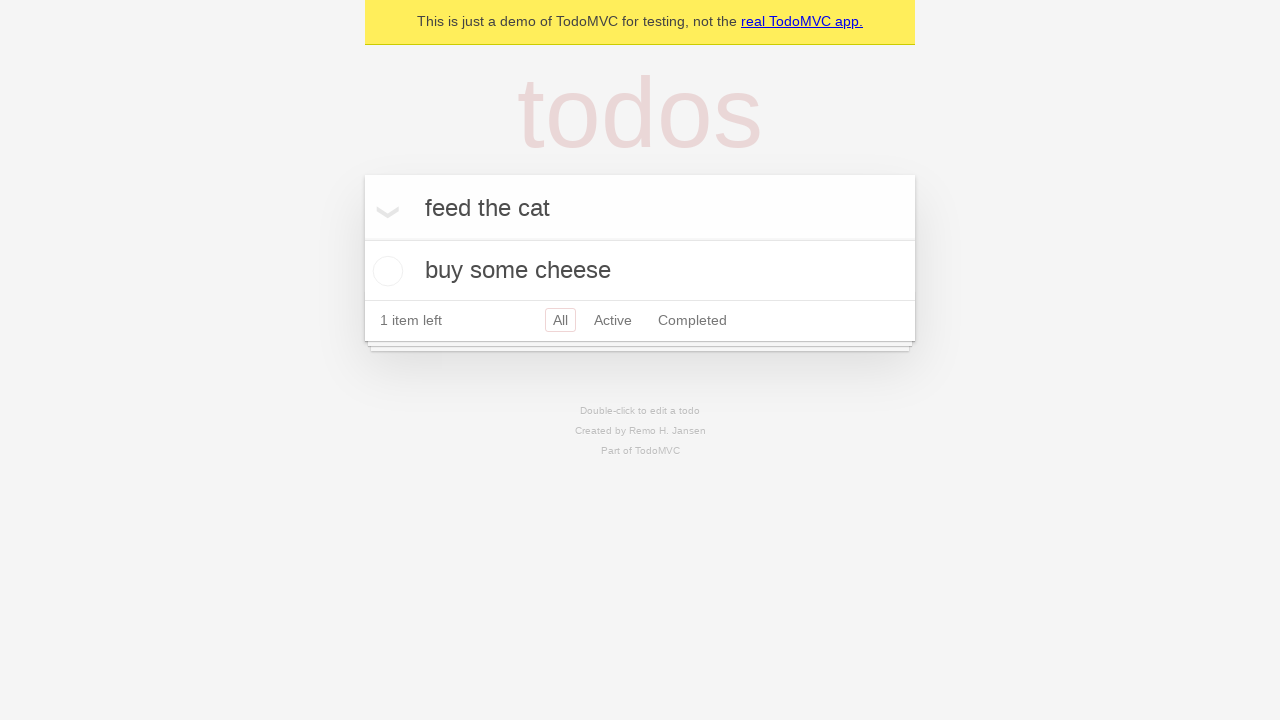

Pressed Enter to add second todo on internal:attr=[placeholder="What needs to be done?"i]
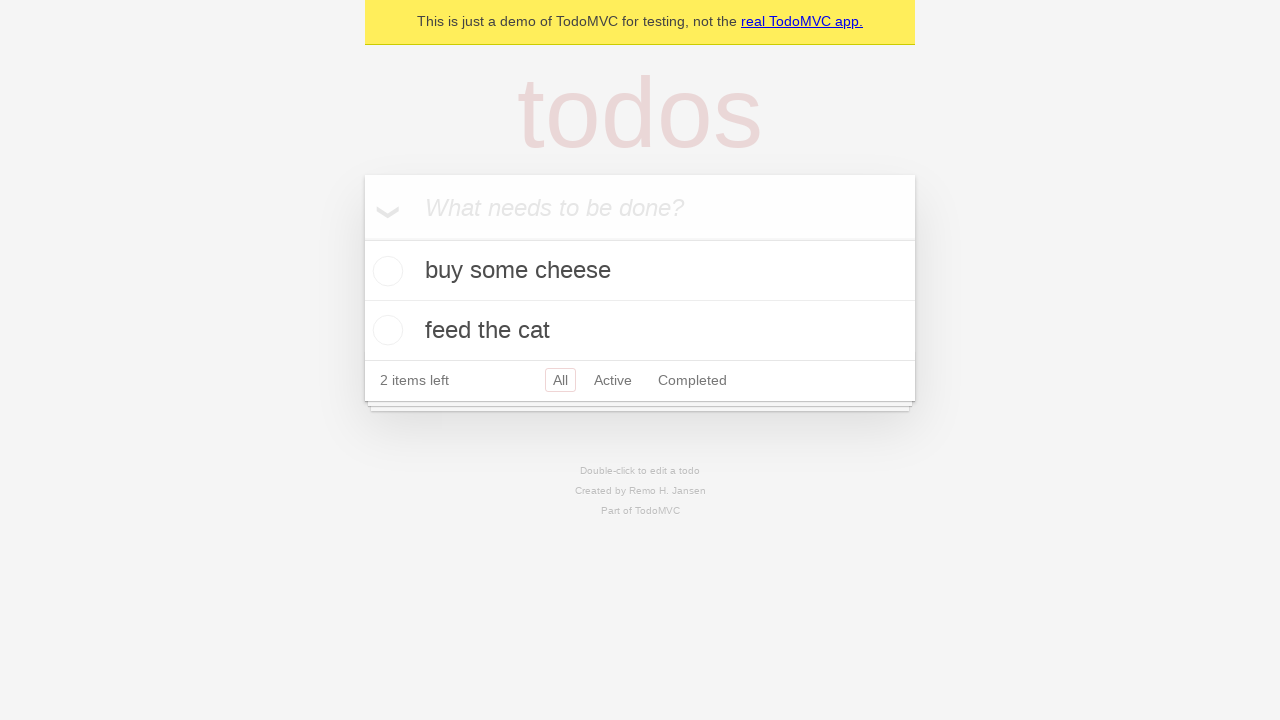

Filled todo input with 'book a doctors appointment' on internal:attr=[placeholder="What needs to be done?"i]
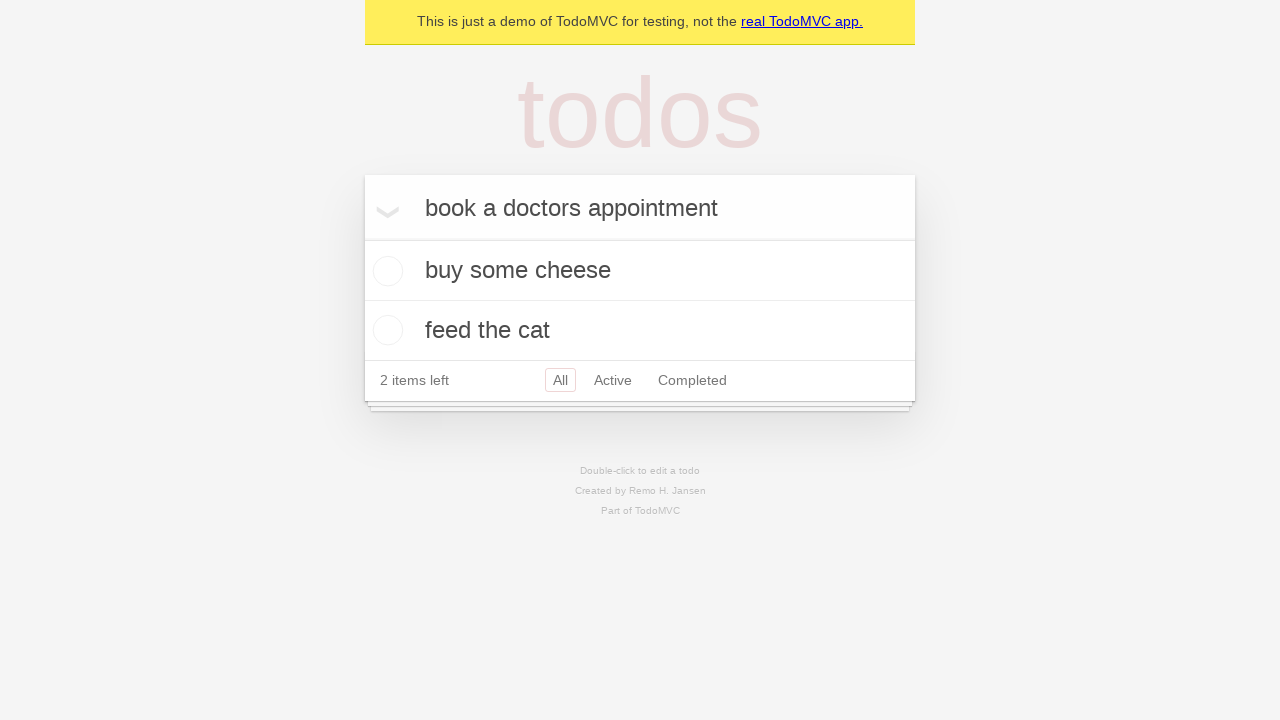

Pressed Enter to add third todo on internal:attr=[placeholder="What needs to be done?"i]
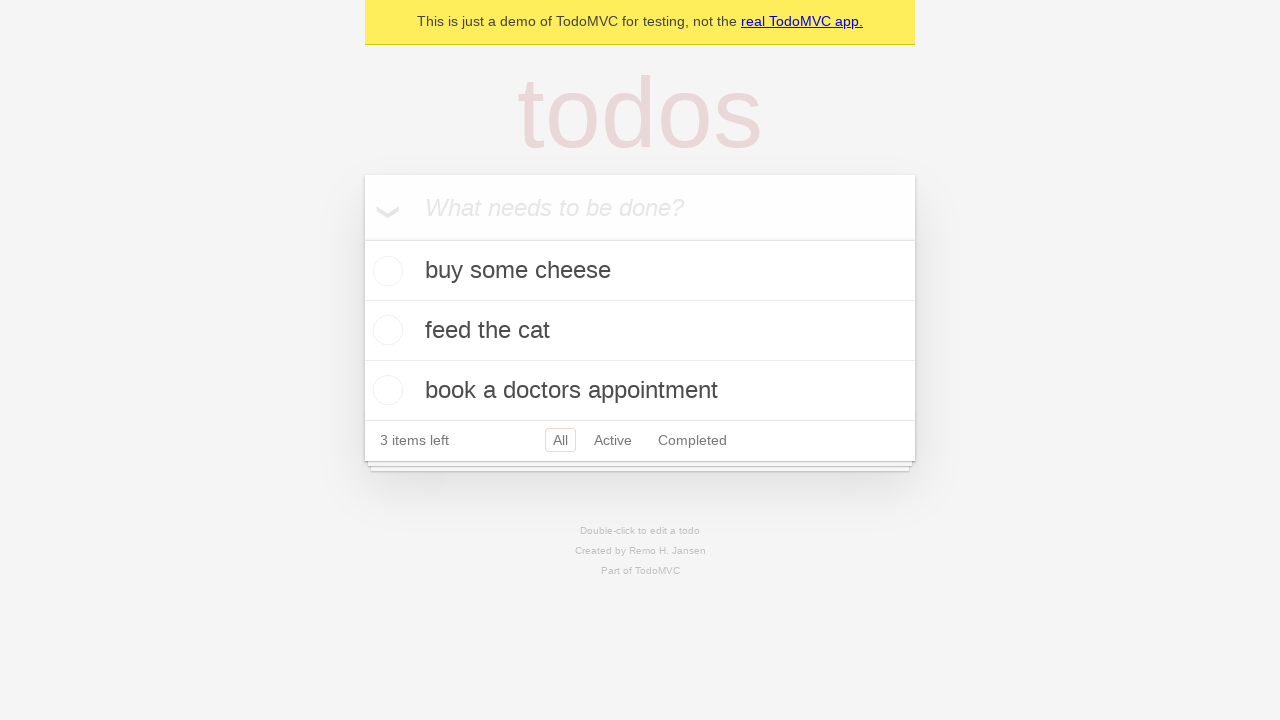

Checked the 'Mark all as complete' checkbox to complete all todos at (362, 238) on internal:label="Mark all as complete"i
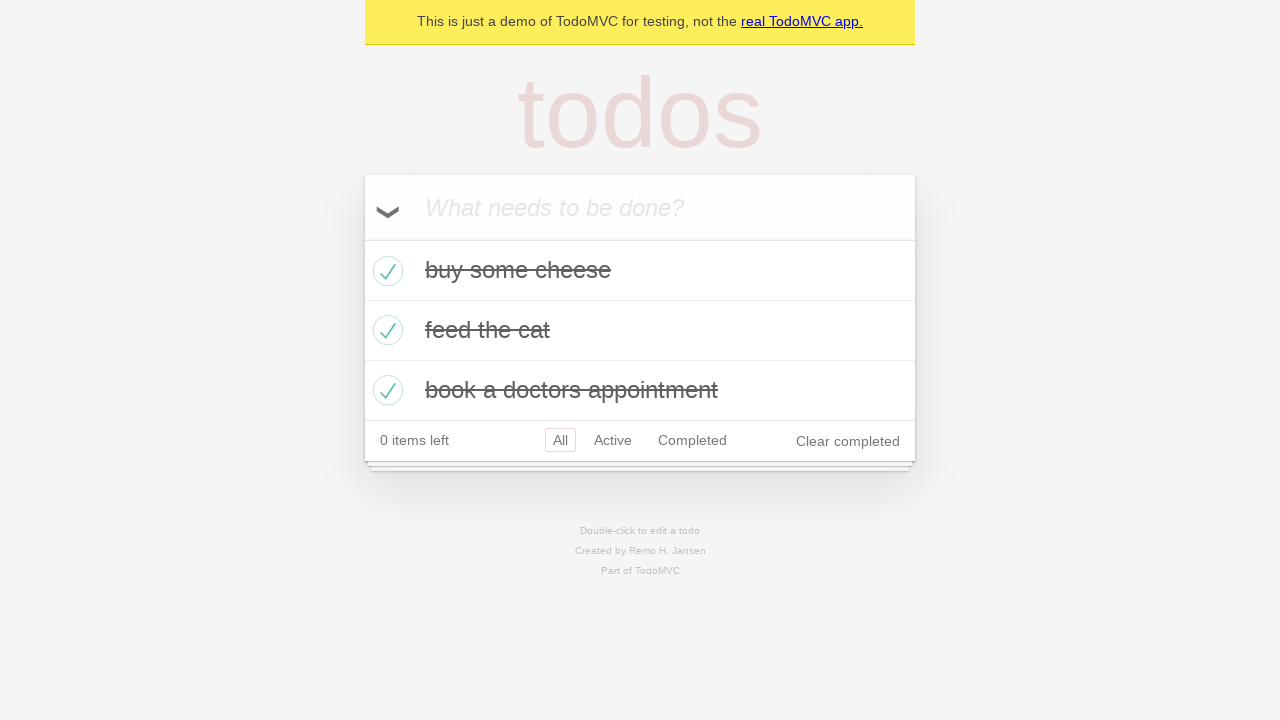

Unchecked the first todo checkbox at (385, 271) on internal:testid=[data-testid="todo-item"s] >> nth=0 >> internal:role=checkbox
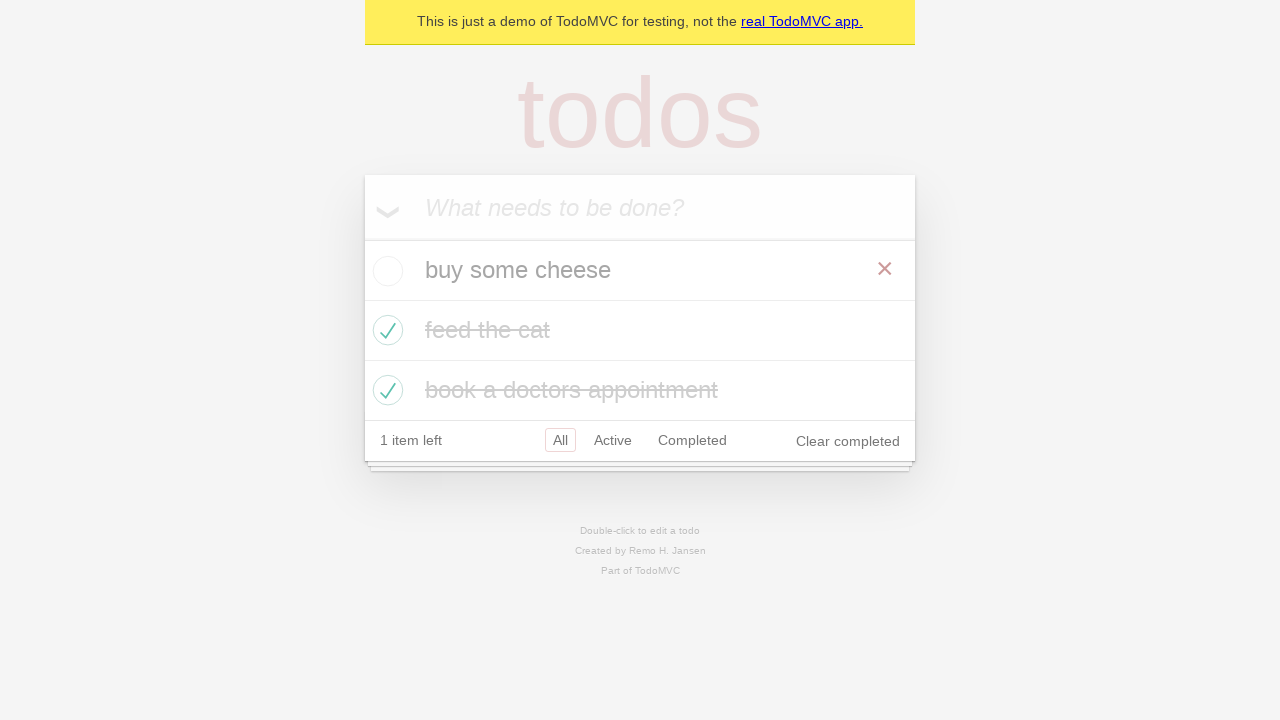

Rechecked the first todo checkbox at (385, 271) on internal:testid=[data-testid="todo-item"s] >> nth=0 >> internal:role=checkbox
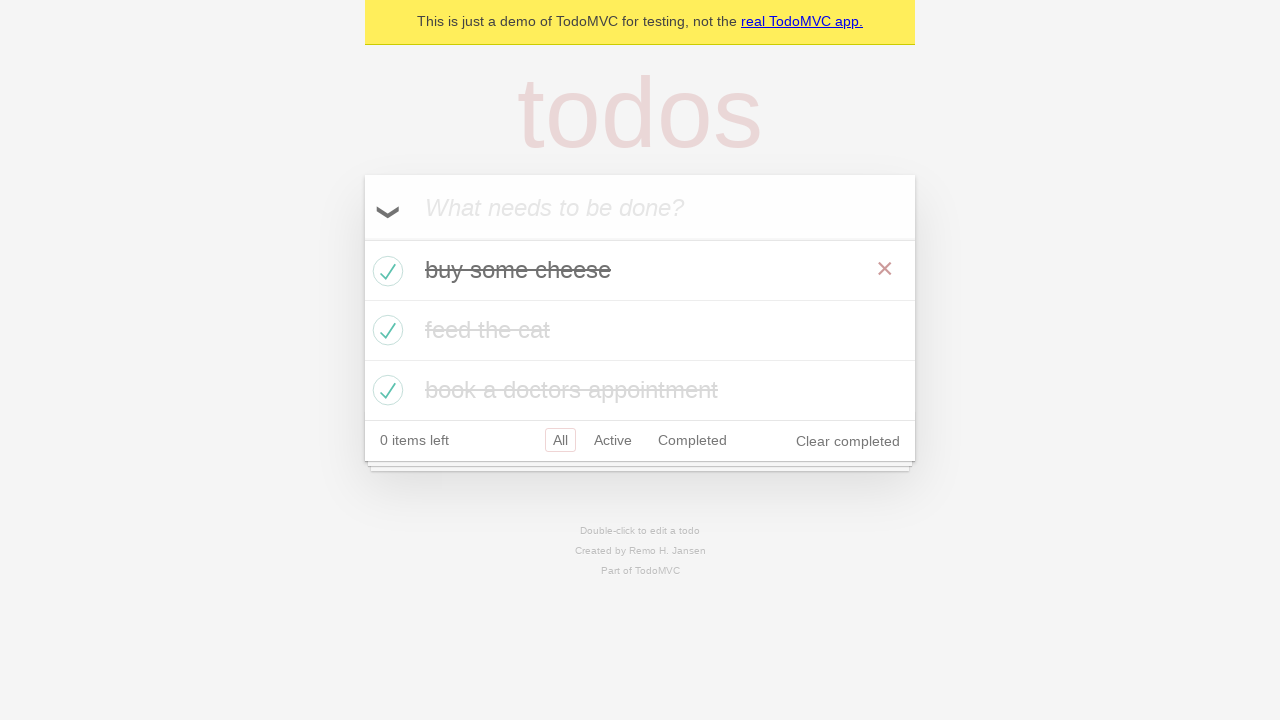

Waited for todo items to update state
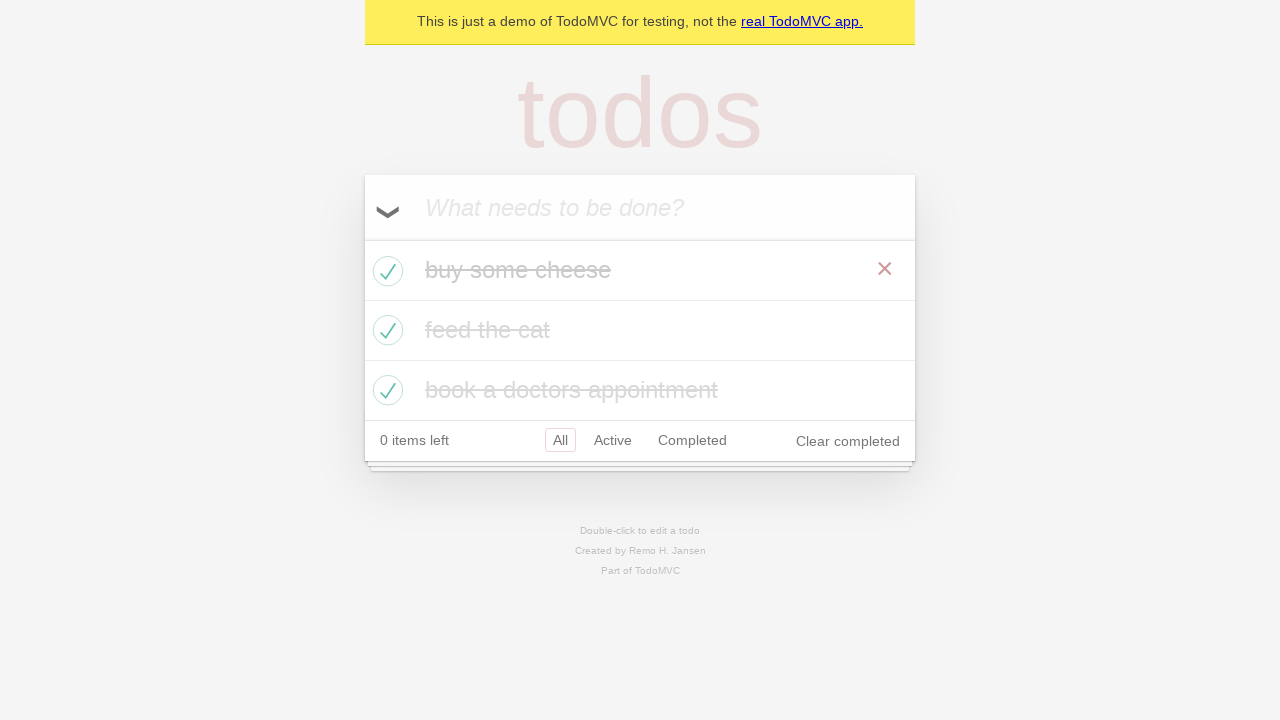

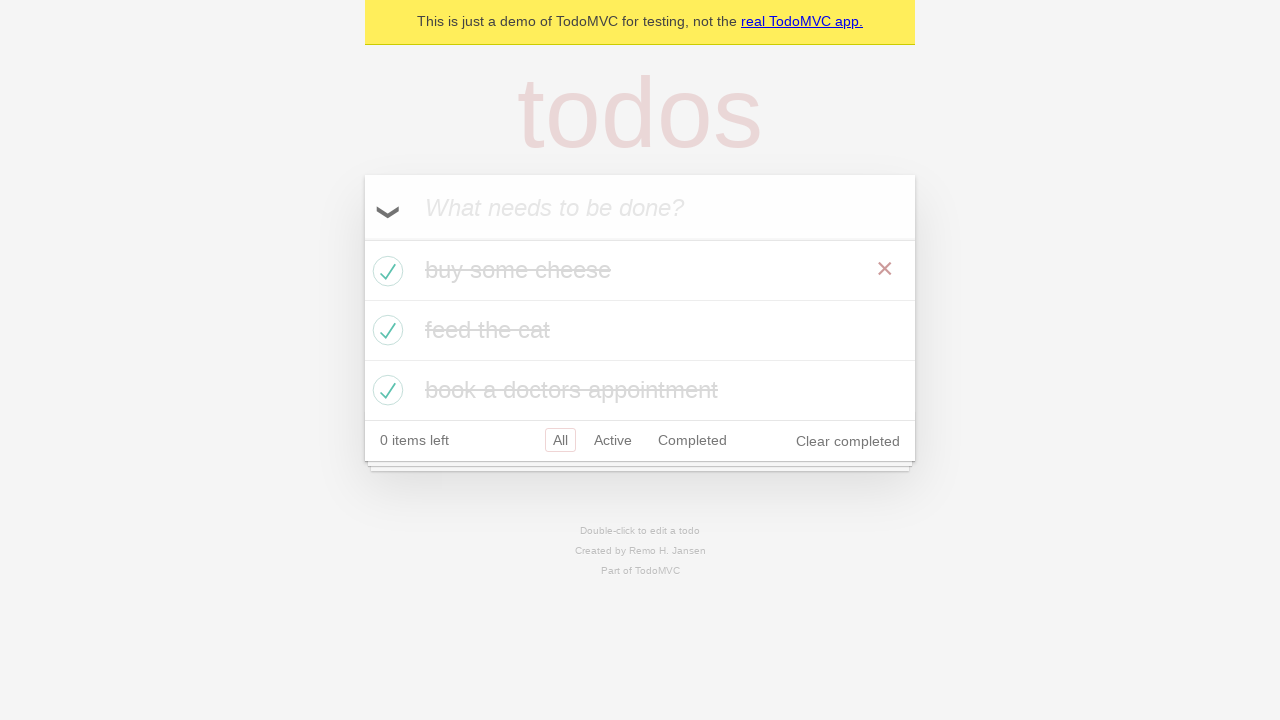